Tests navigation by clicking a link with a mathematically calculated text value, then fills out a multi-field form with personal information (first name, last name, city, country) and submits it.

Starting URL: https://suninjuly.github.io/find_link_text

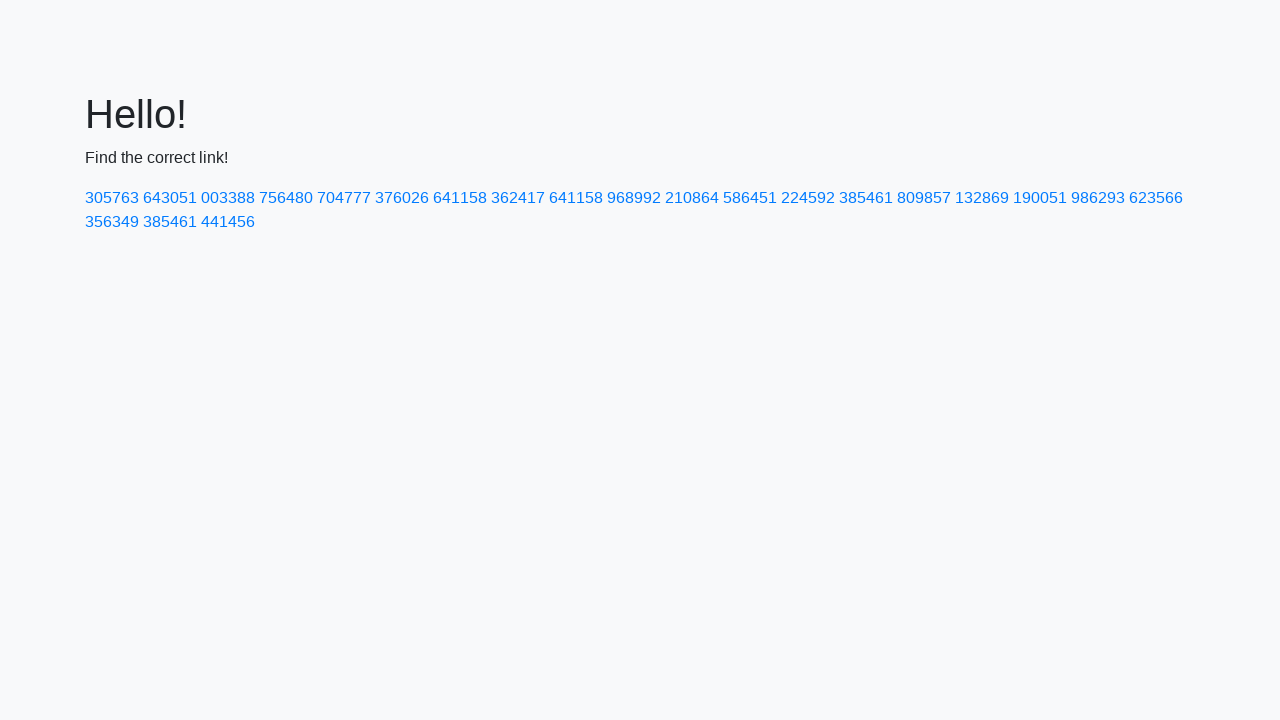

Clicked link with mathematically calculated text '224592' at (808, 198) on a:text-is('224592')
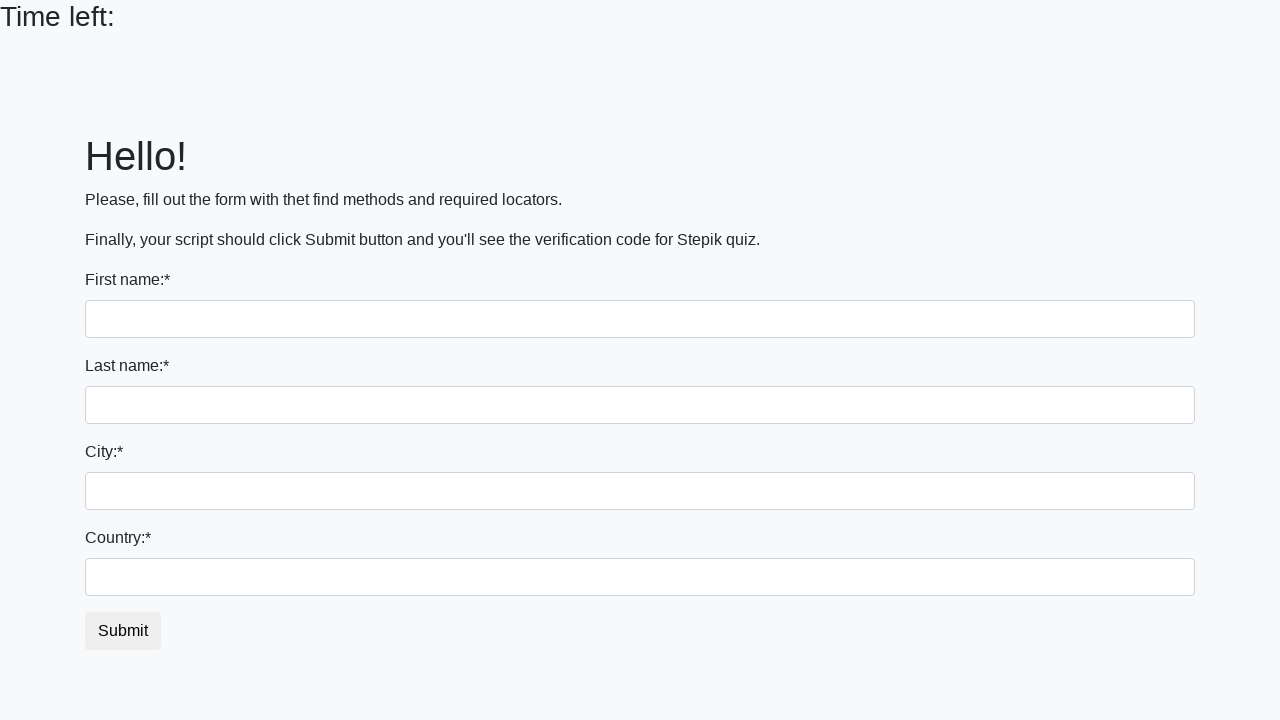

Filled first name field with 'Ivan' on input >> nth=0
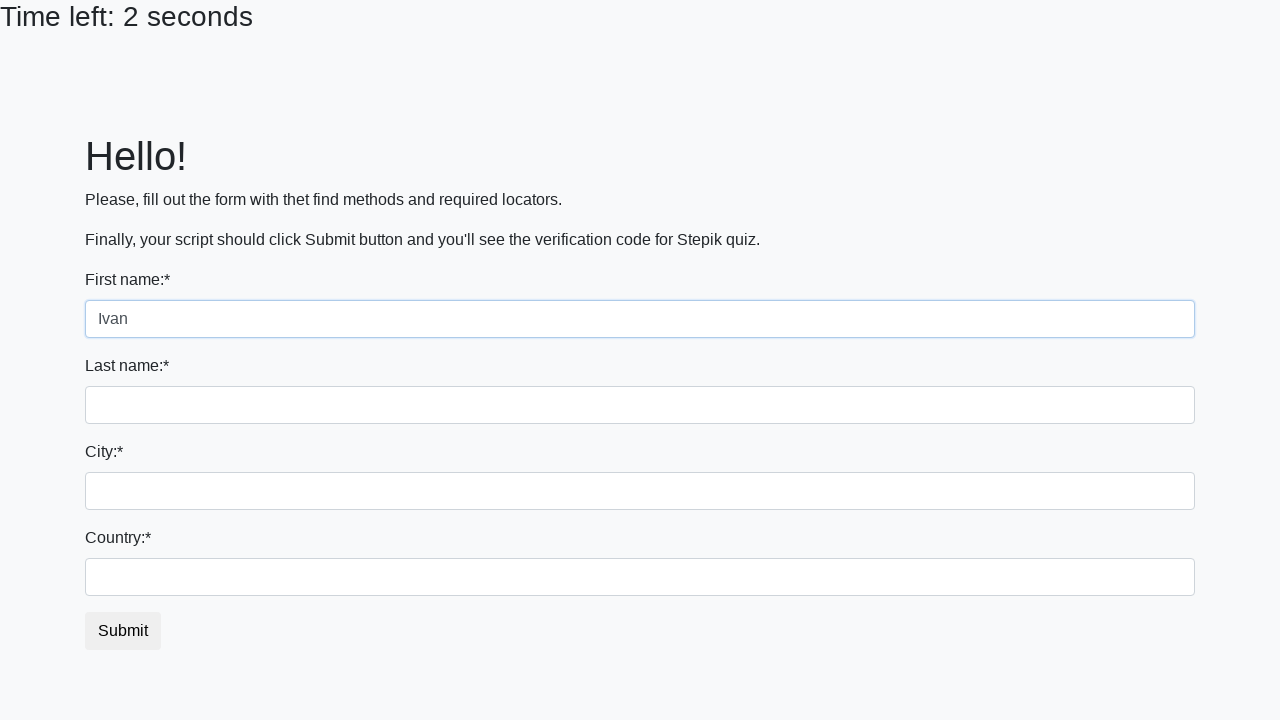

Filled last name field with 'Petrov' on input[name='last_name']
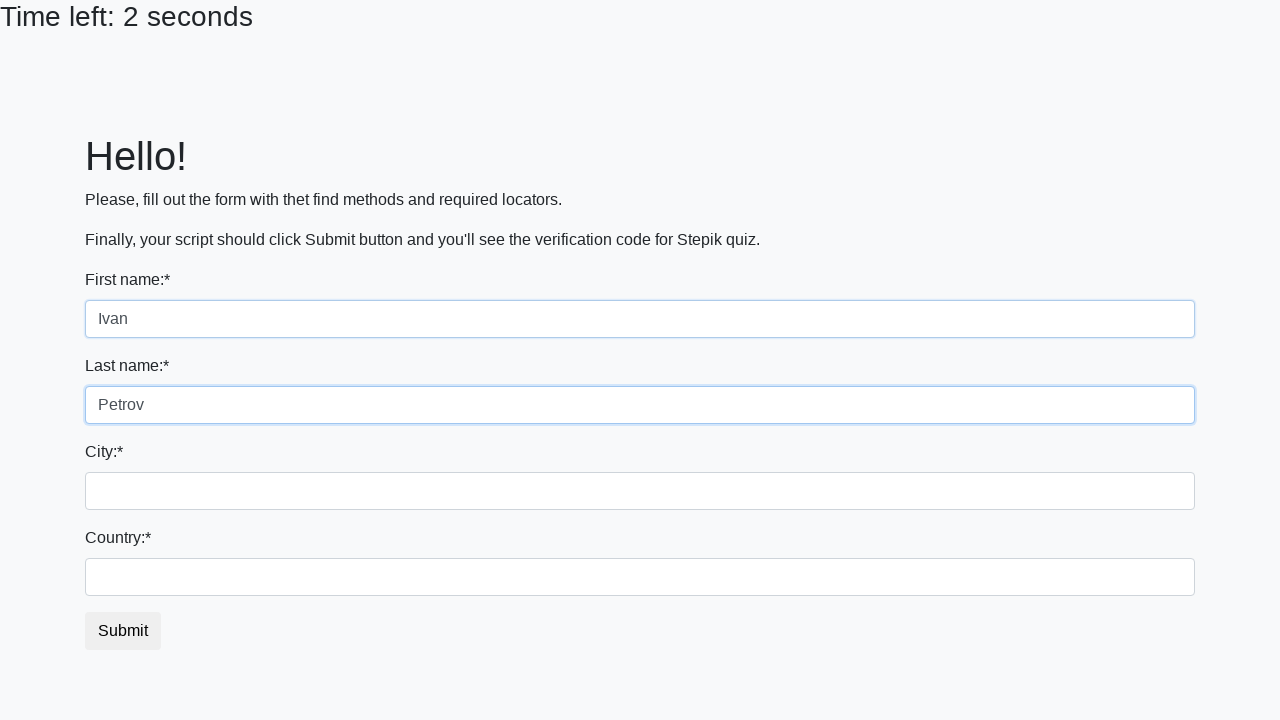

Filled city field with 'Smolensk' on .form-control.city
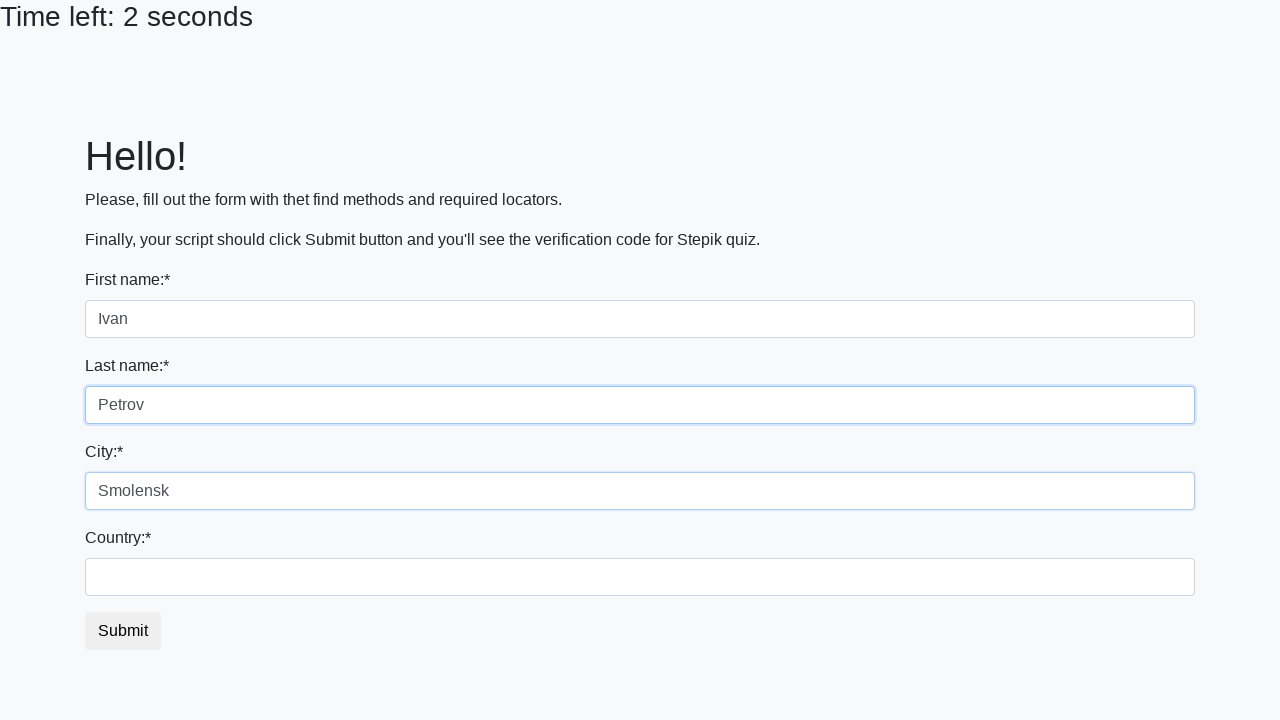

Filled country field with 'Russia' on #country
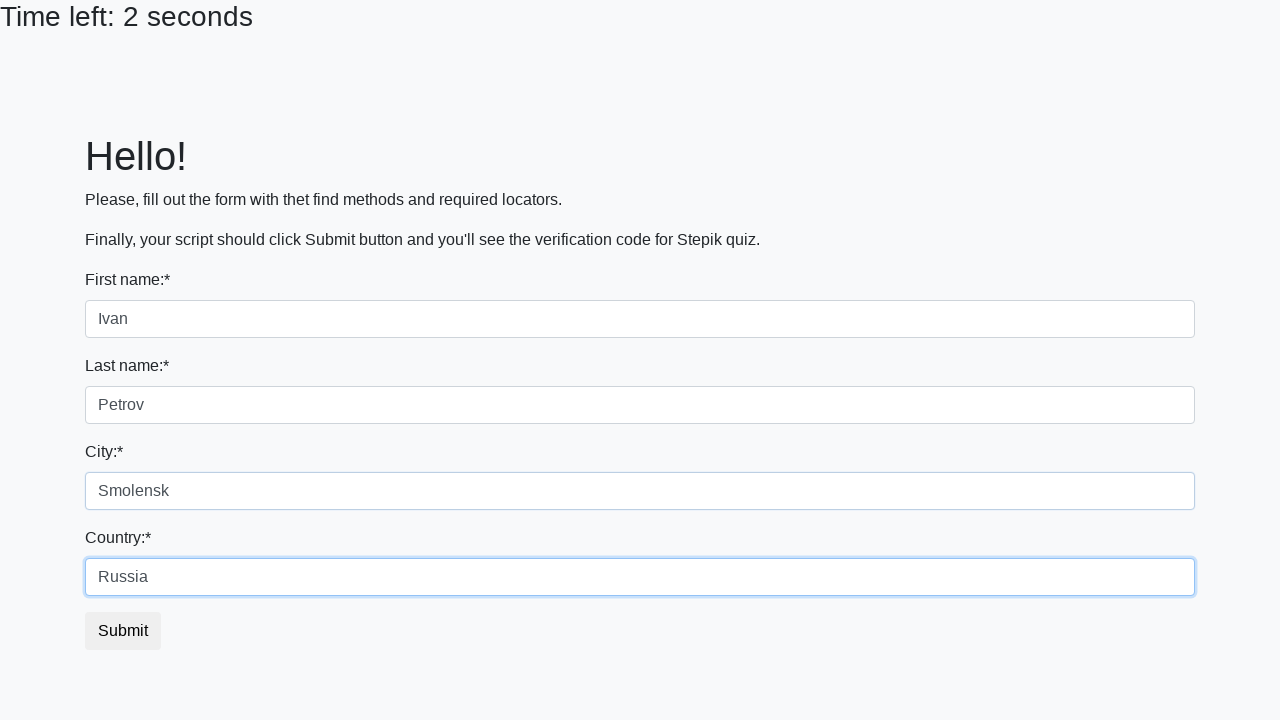

Clicked submit button to submit form at (123, 631) on button.btn
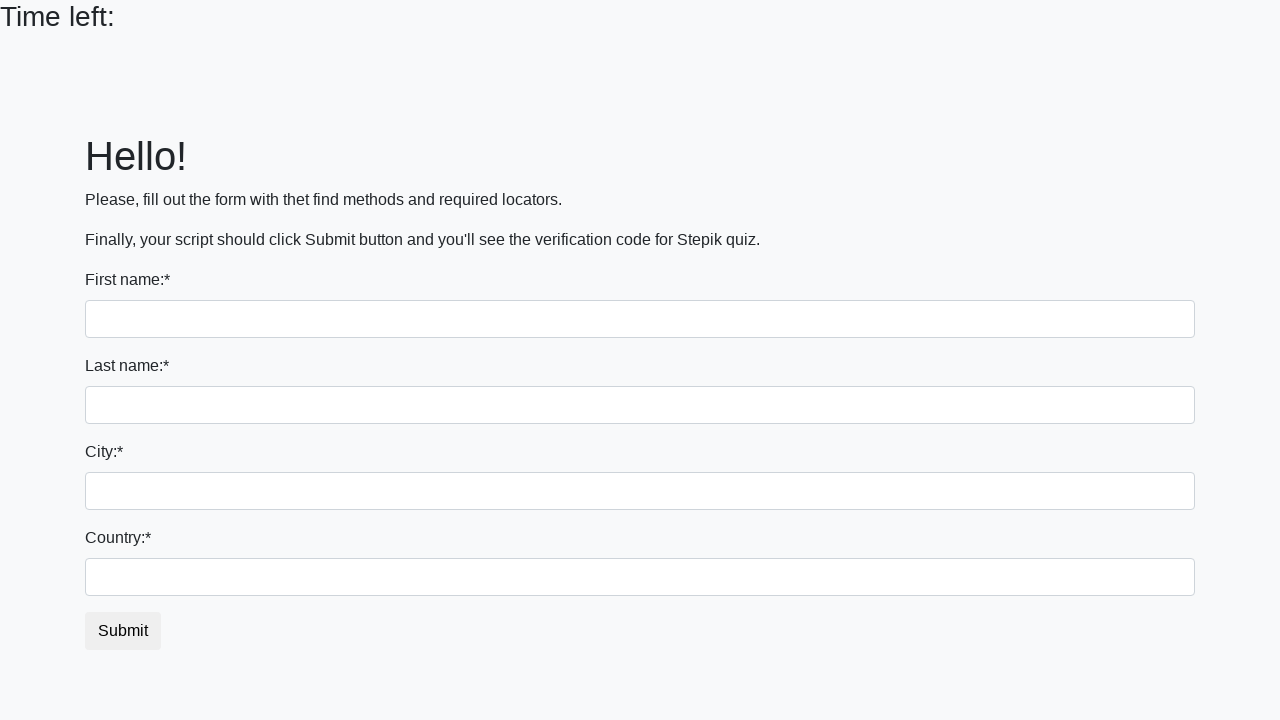

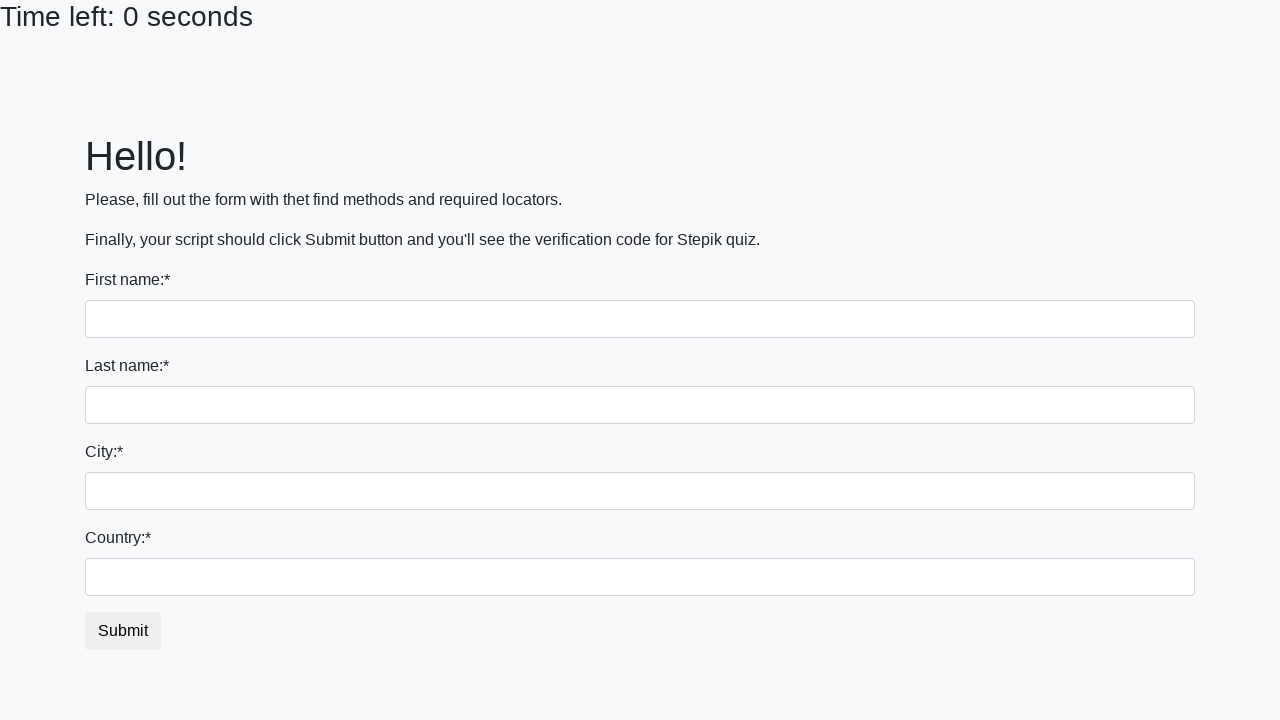